Tests that clicking "Clear completed" button removes completed items from the list.

Starting URL: https://demo.playwright.dev/todomvc

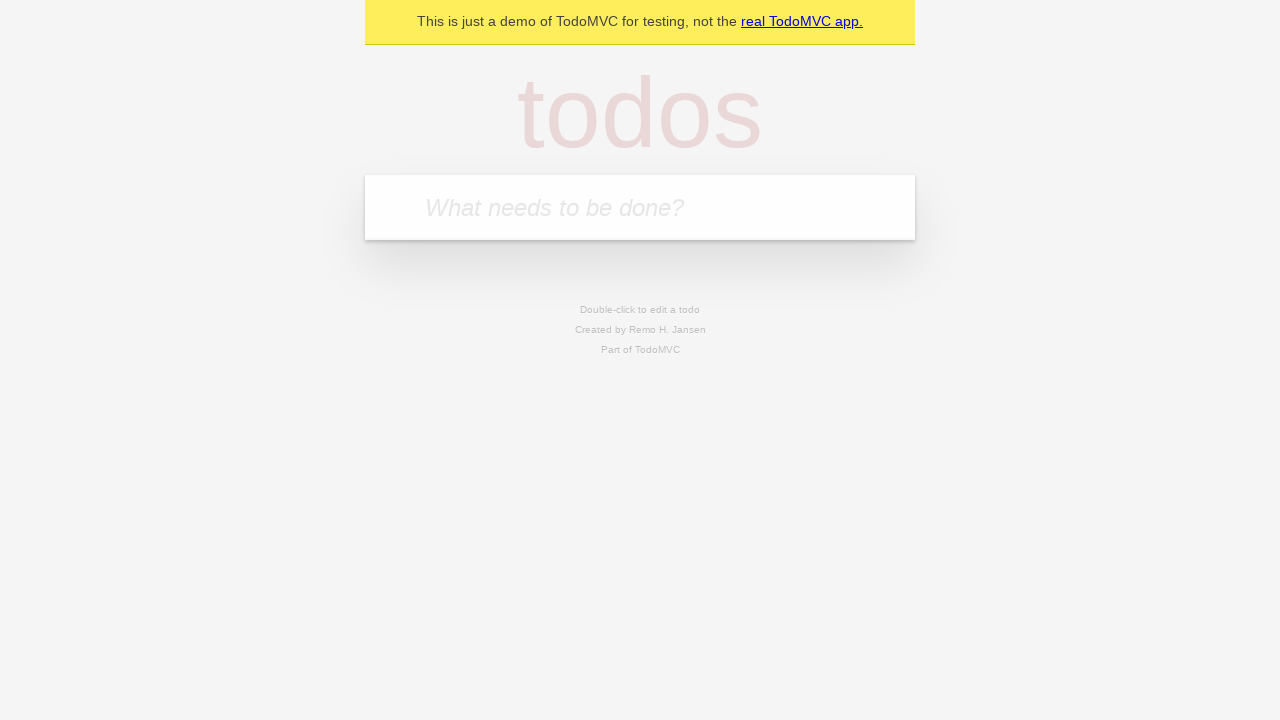

Filled todo input with 'buy some cheese' on internal:attr=[placeholder="What needs to be done?"i]
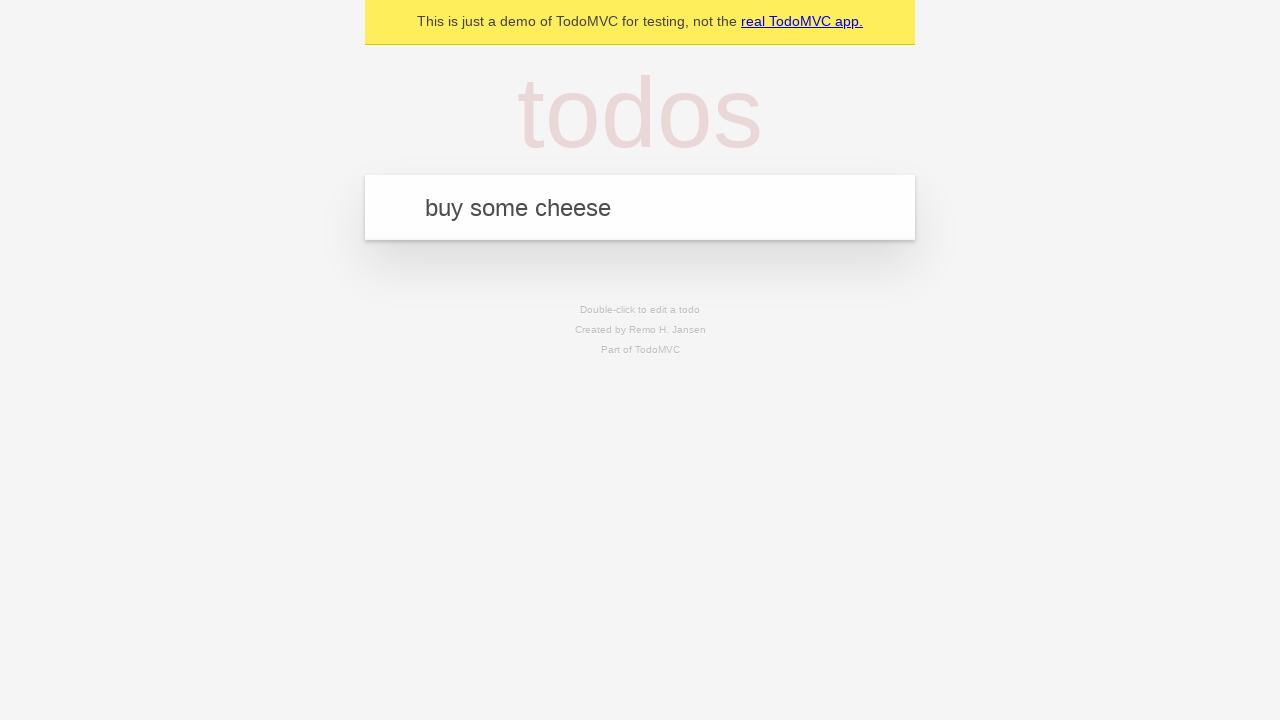

Pressed Enter to add first todo on internal:attr=[placeholder="What needs to be done?"i]
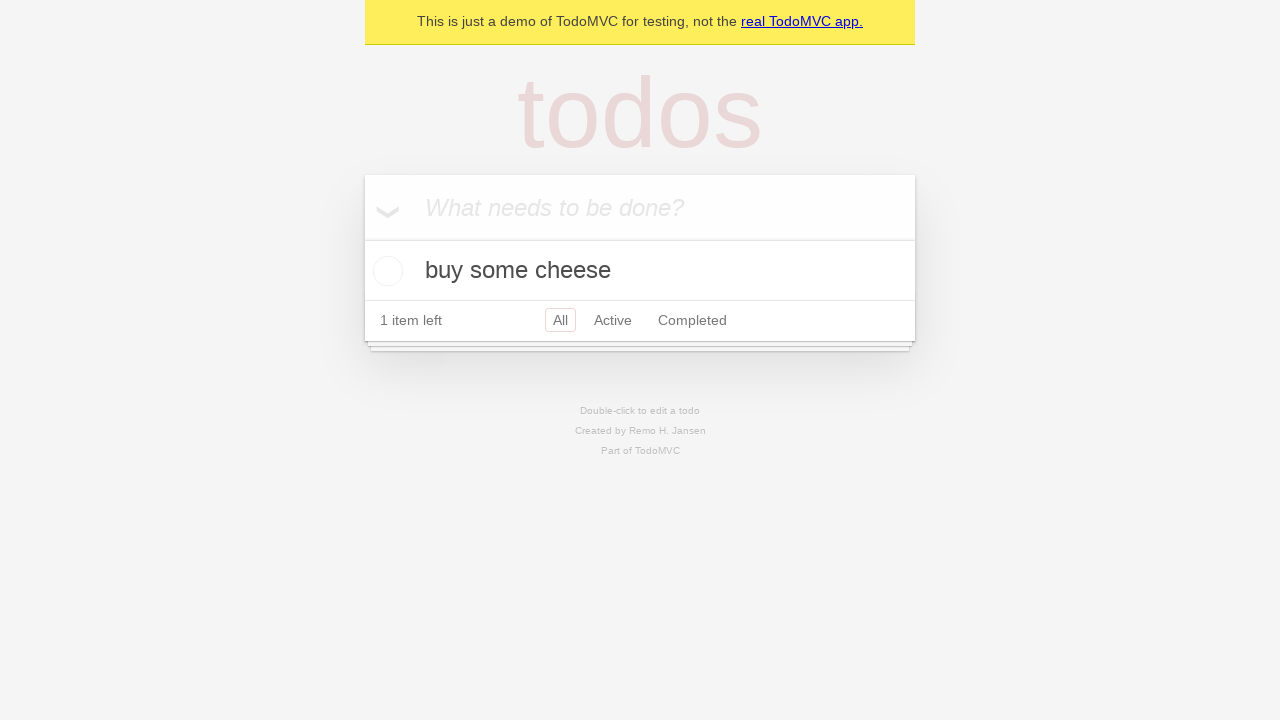

Filled todo input with 'feed the cat' on internal:attr=[placeholder="What needs to be done?"i]
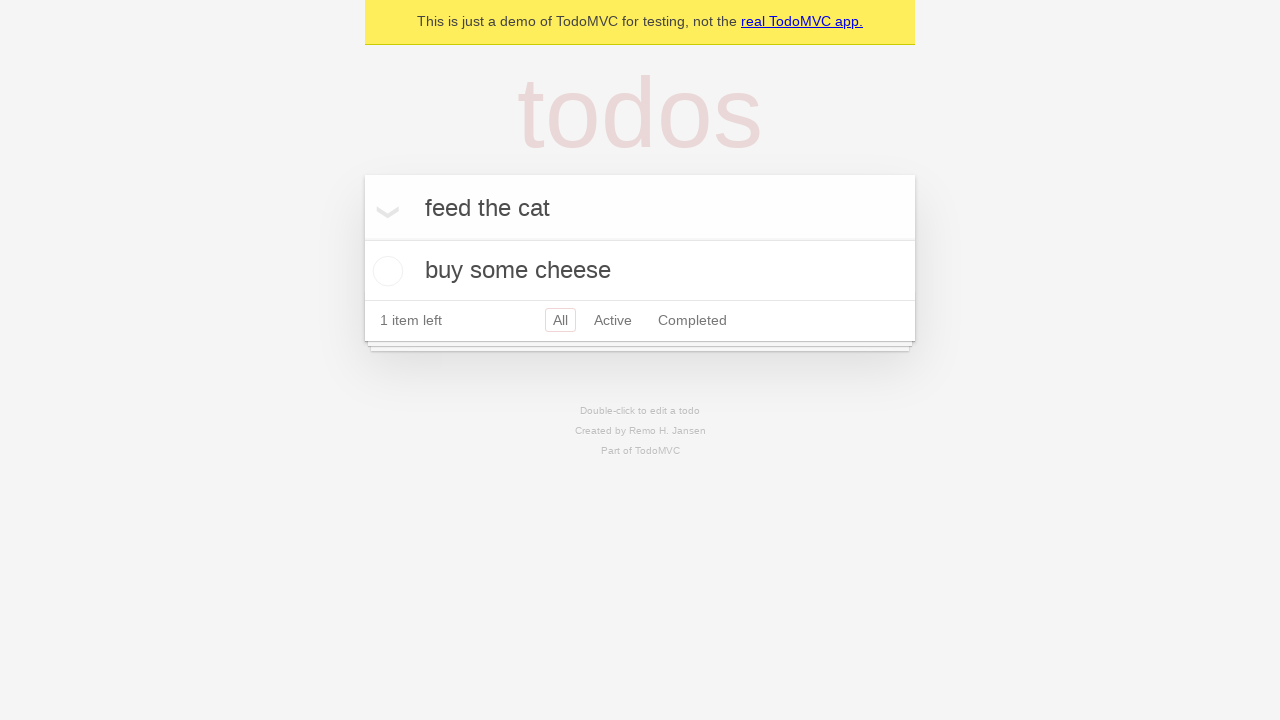

Pressed Enter to add second todo on internal:attr=[placeholder="What needs to be done?"i]
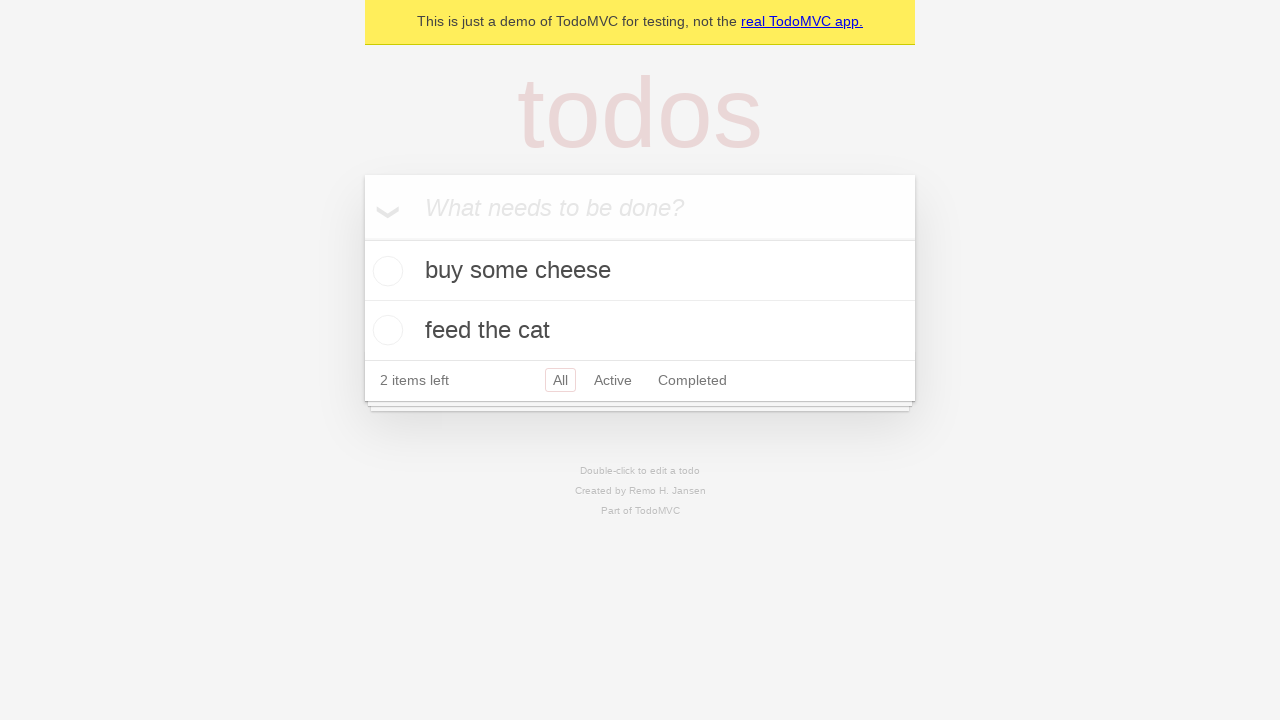

Filled todo input with 'book a doctors appointment' on internal:attr=[placeholder="What needs to be done?"i]
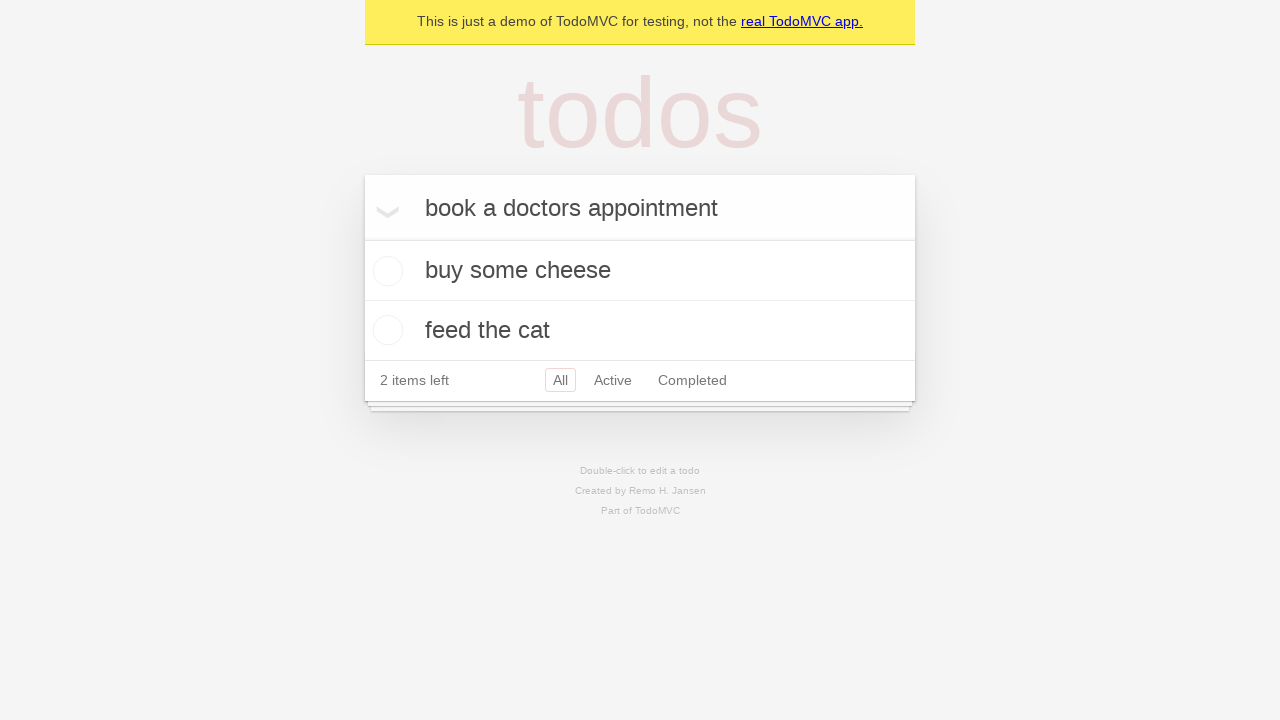

Pressed Enter to add third todo on internal:attr=[placeholder="What needs to be done?"i]
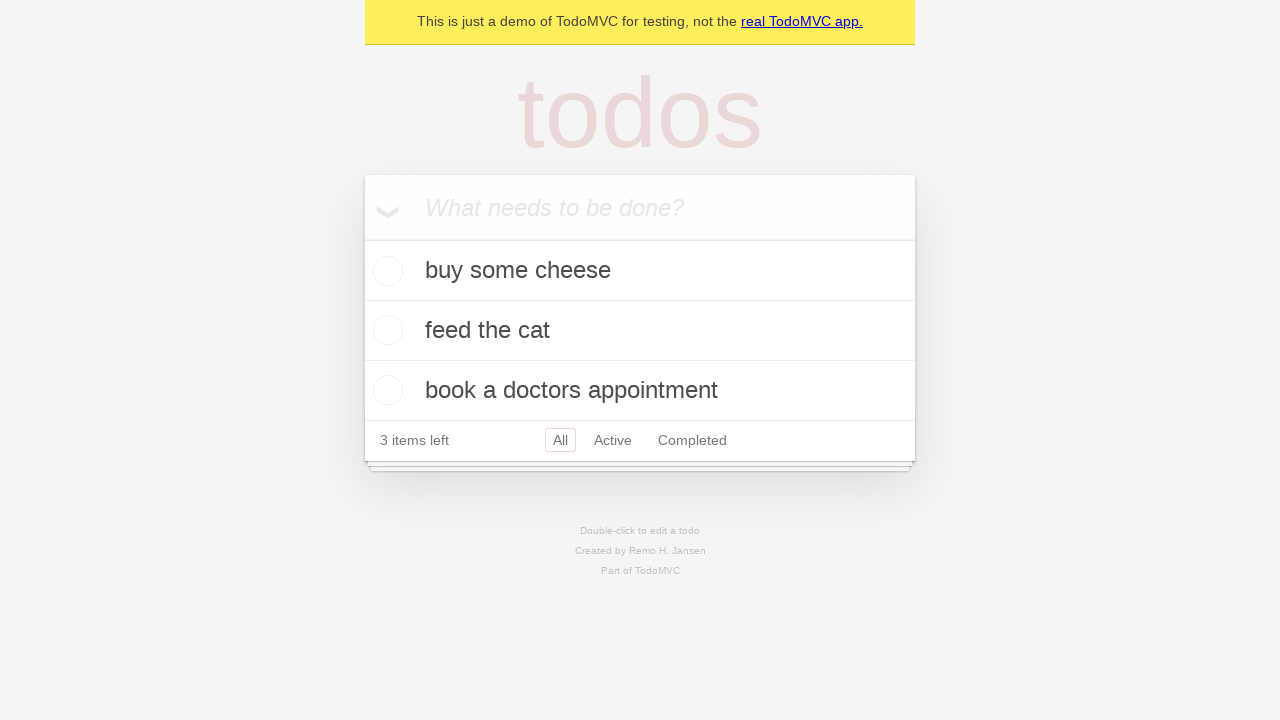

Checked the checkbox for second todo item 'feed the cat' at (385, 330) on internal:testid=[data-testid="todo-item"s] >> nth=1 >> internal:role=checkbox
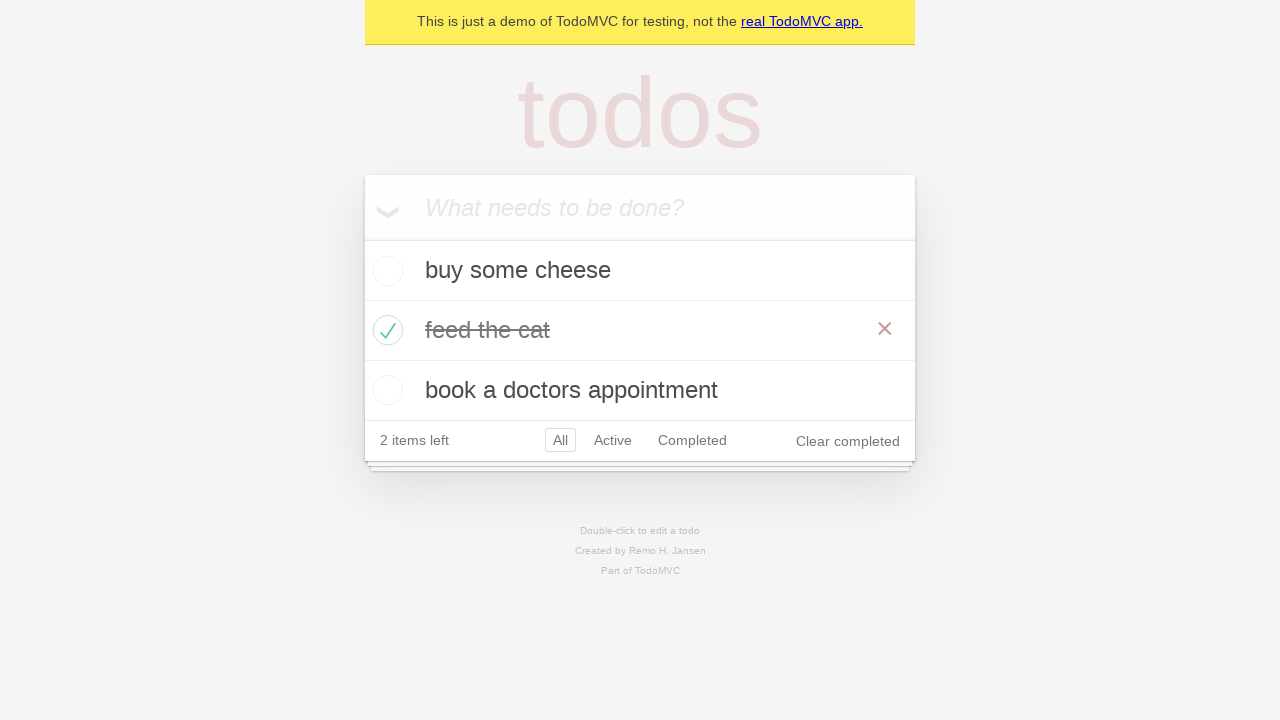

Clicked 'Clear completed' button to remove completed items at (848, 441) on internal:role=button[name="Clear completed"i]
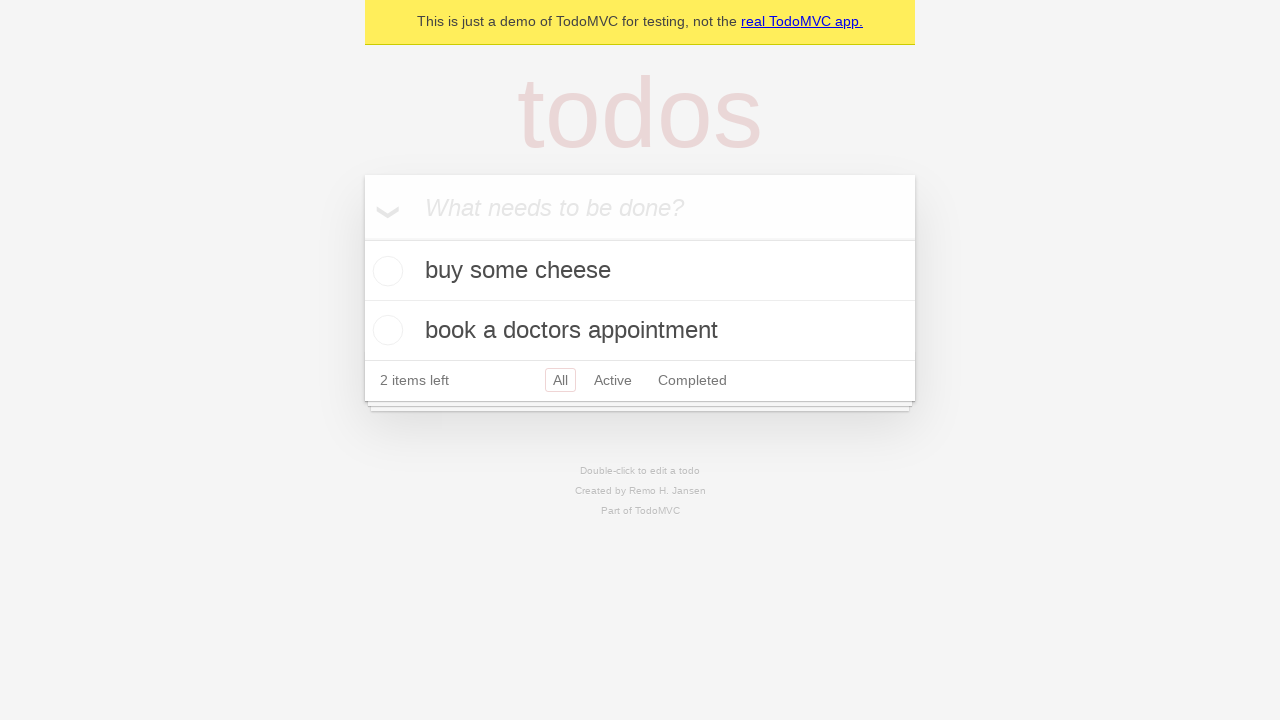

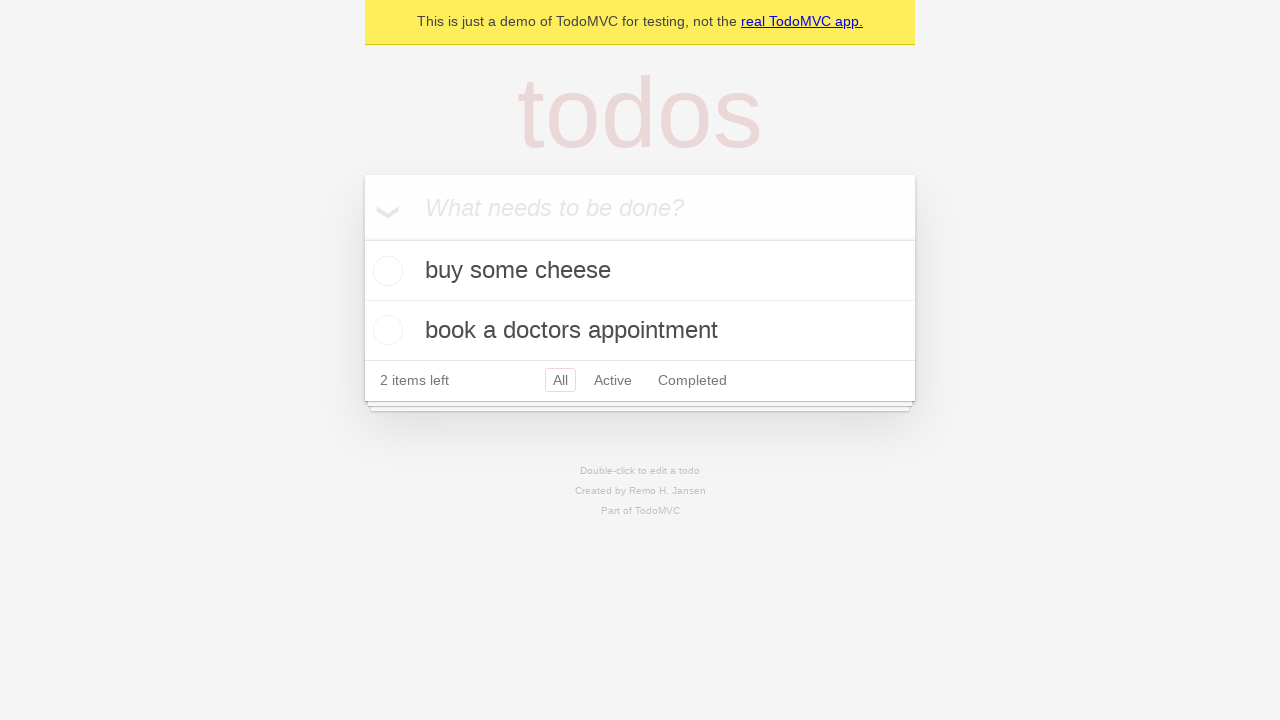